Tests radio button selection by iterating through a group of radio buttons and clicking the one with value "Beer"

Starting URL: http://www.echoecho.com/htmlforms10.htm

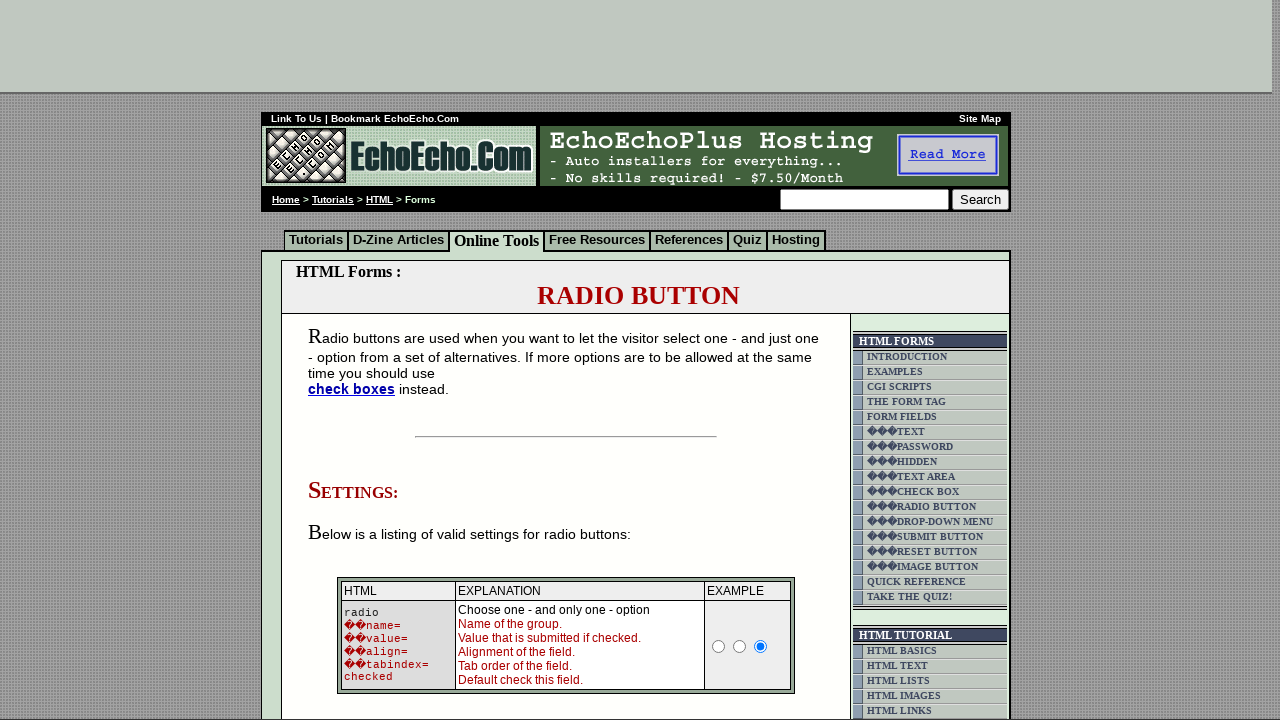

Navigated to radio buttons test page
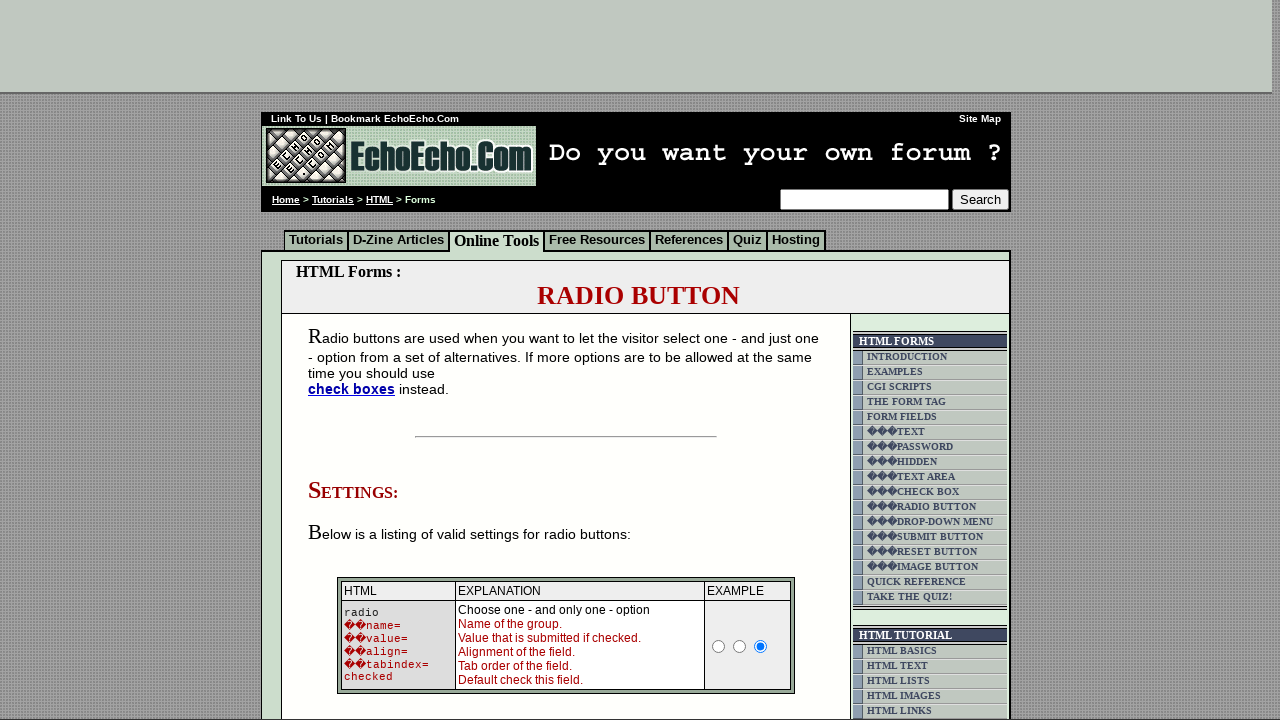

Clicked radio button with value 'Beer' from group2 at (356, 360) on input[name='group2'][value='Beer']
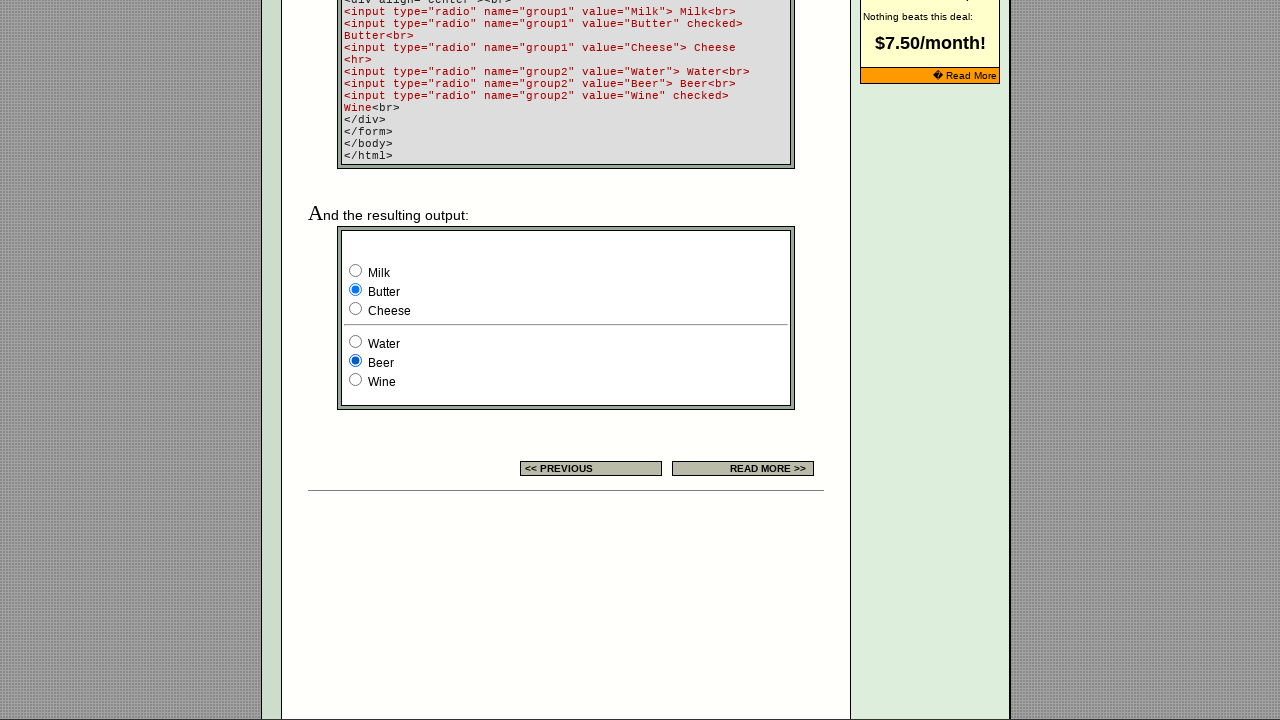

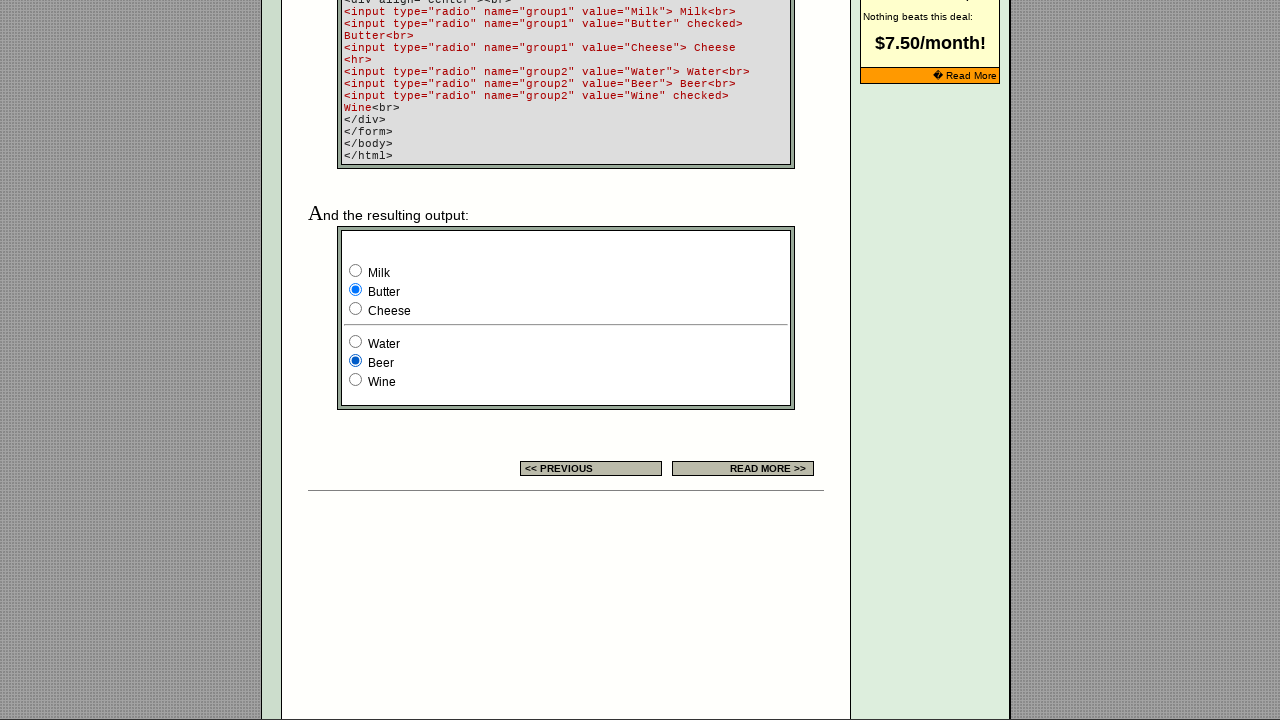